Tests city selection functionality on a Russian food delivery website by clicking to change the region and selecting Saint Petersburg, then verifying the city was updated correctly

Starting URL: https://www.dogeat.ru/

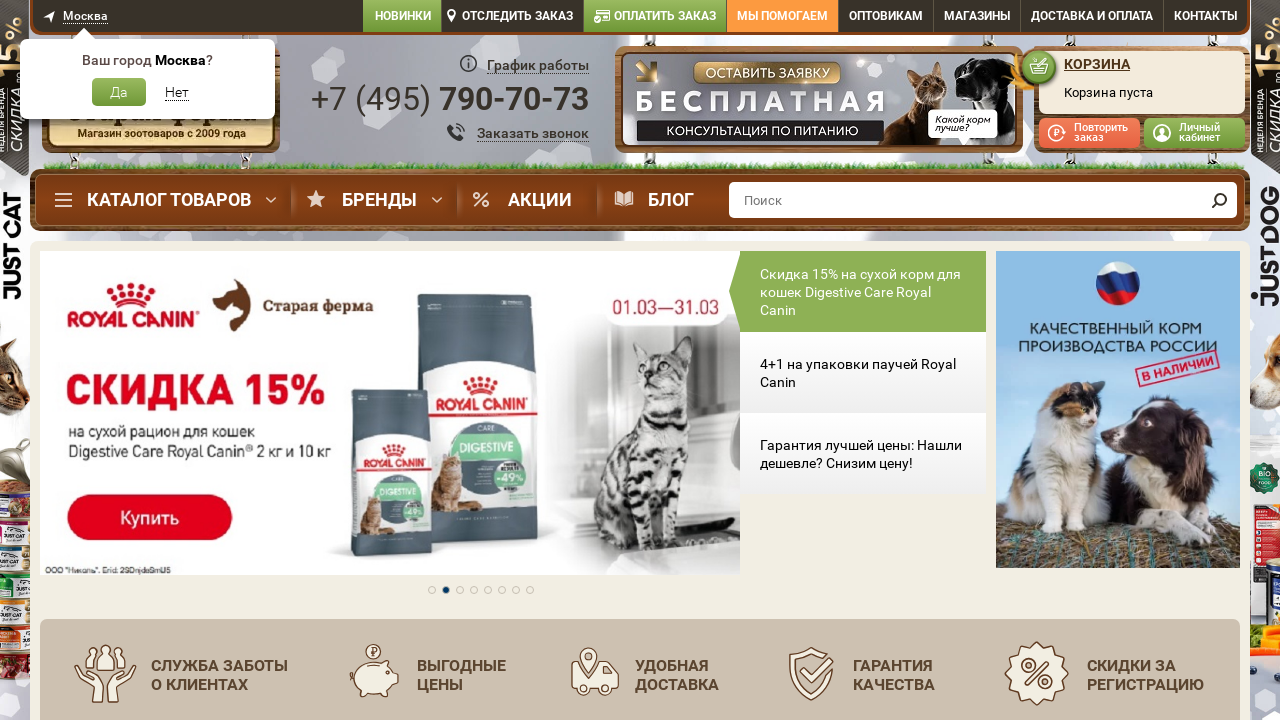

Clicked region/city selector to open city selection dialog at (176, 92) on #regionUnconfirm
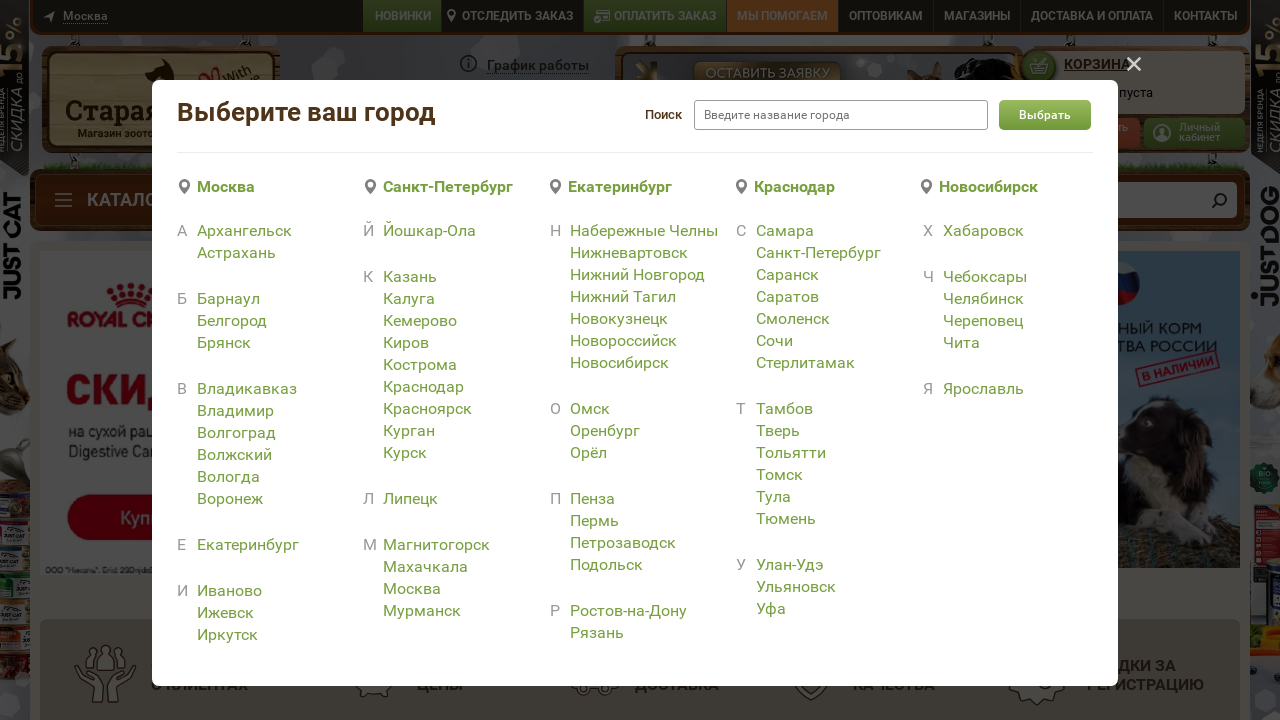

Selected Saint Petersburg from the city list at (438, 186) on [data-id='4']
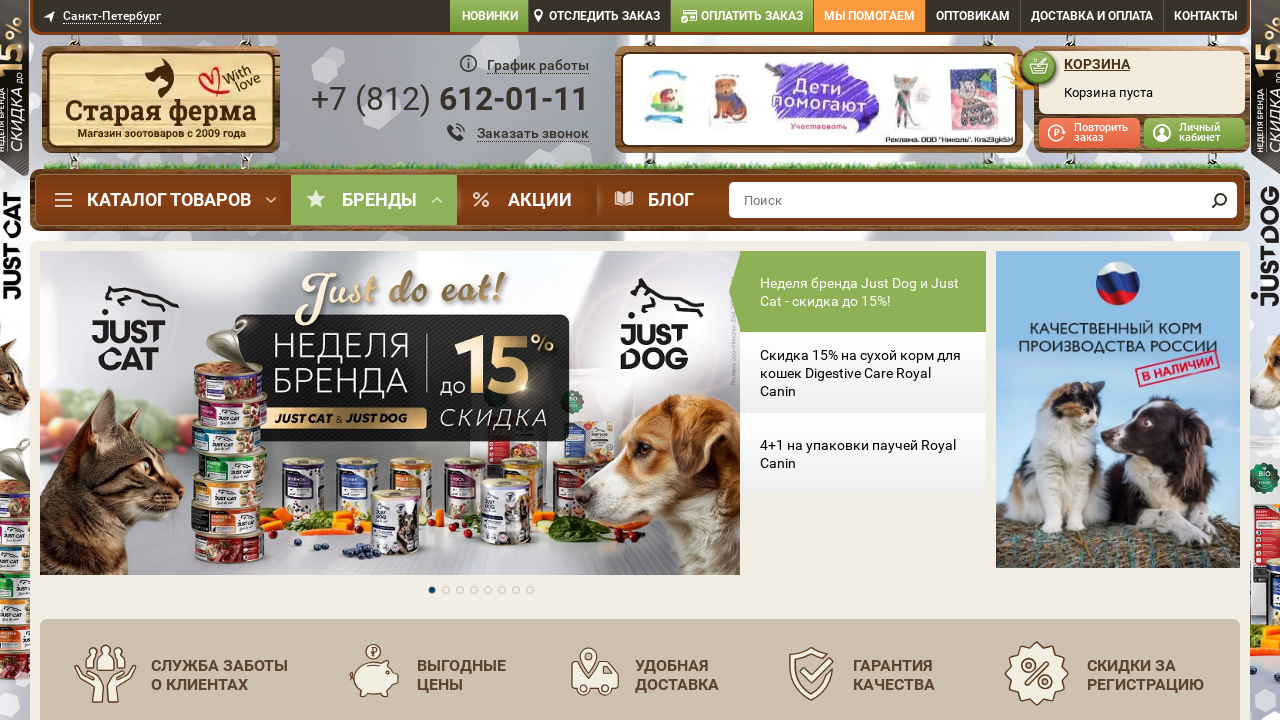

City selector element loaded after selection
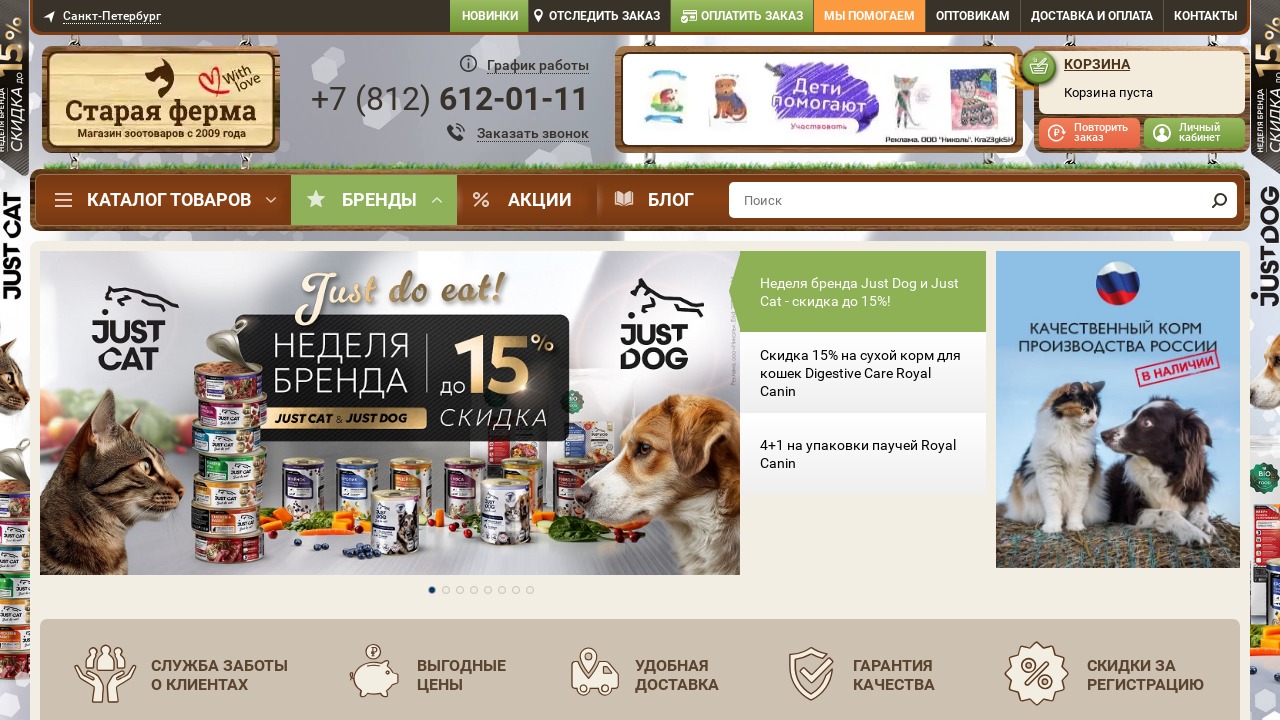

Verified that city was successfully changed to Saint Petersburg (Санкт-Петербург)
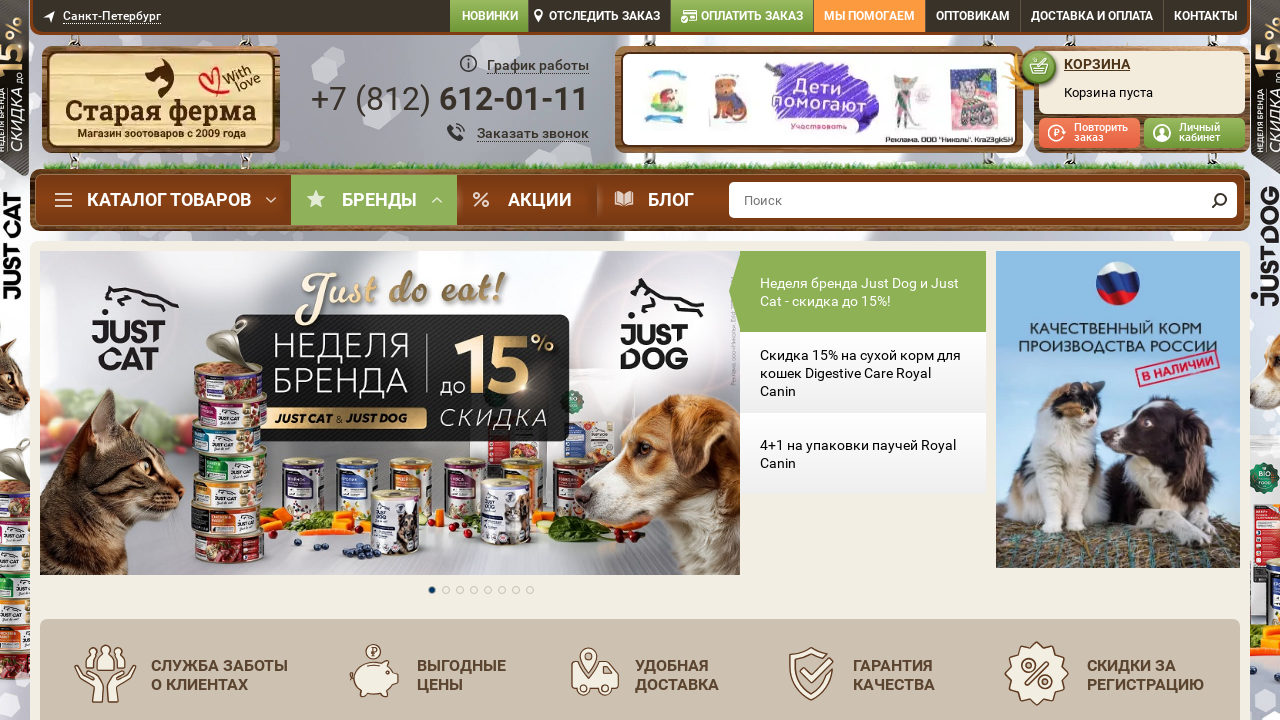

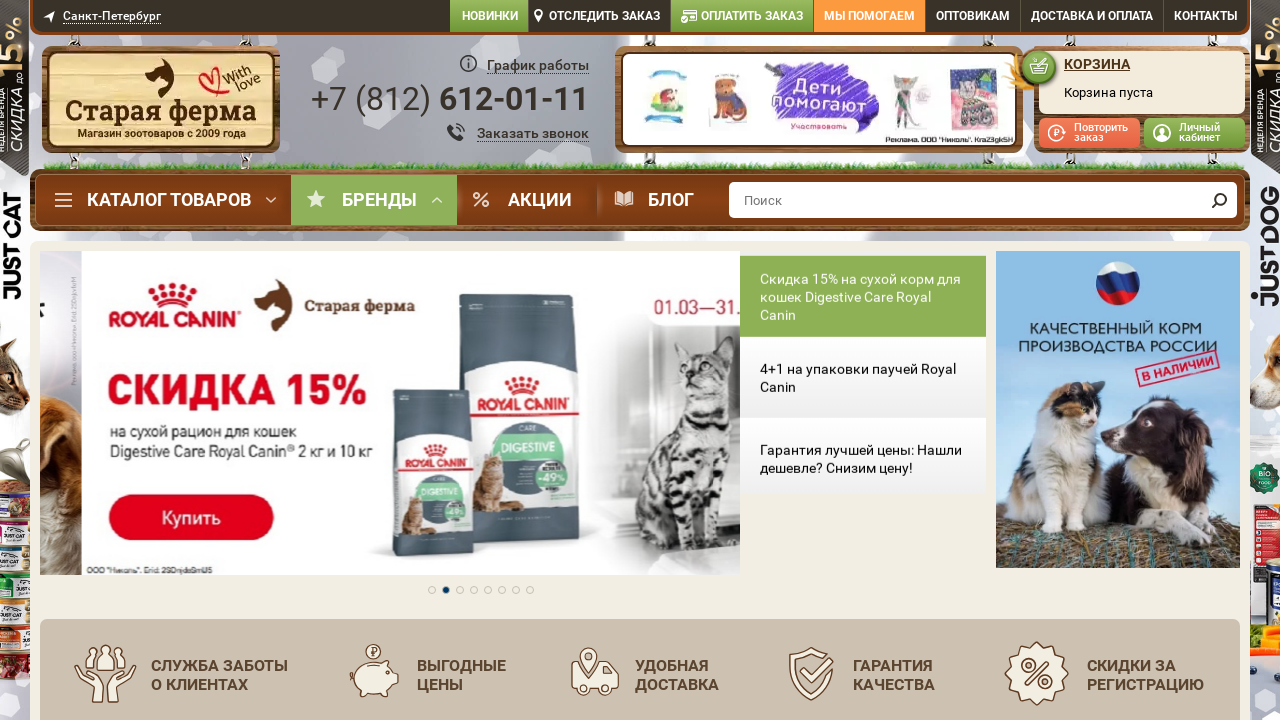